Tests drag and drop functionality on jQueryUI demo page by dragging an element from source to destination within an iframe

Starting URL: https://jqueryui.com/droppable/

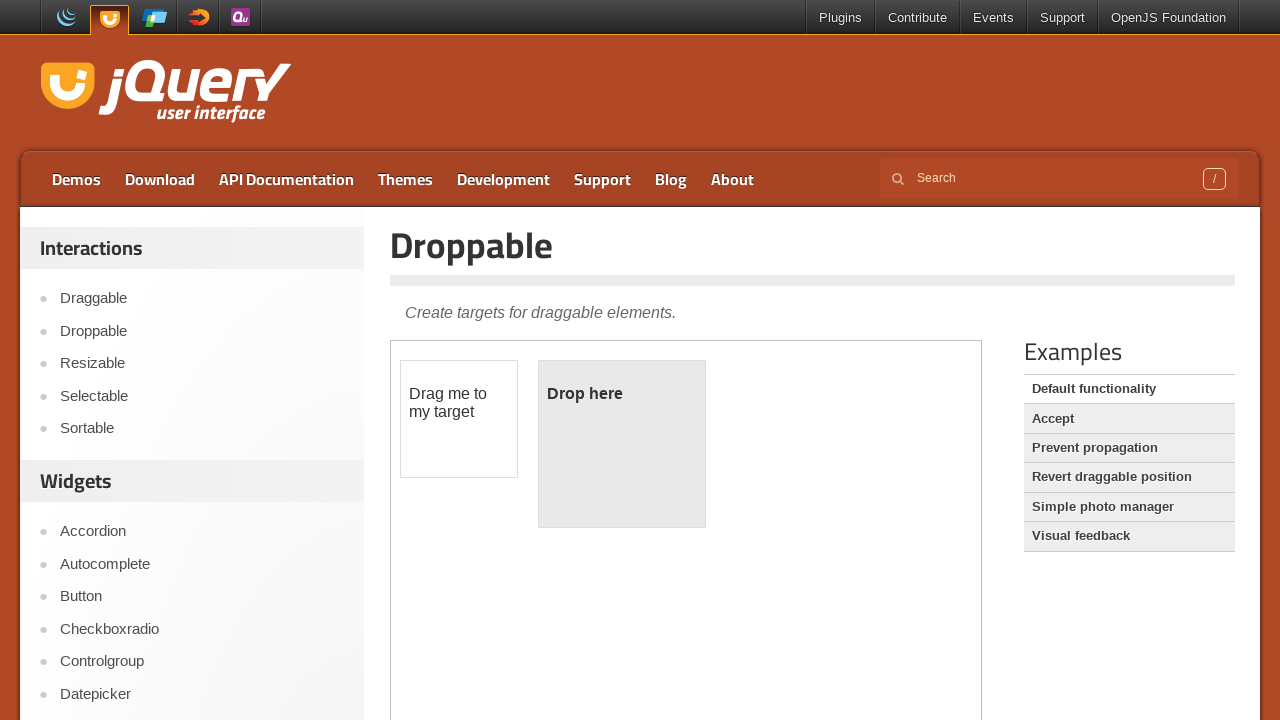

Navigated to jQueryUI droppable demo page
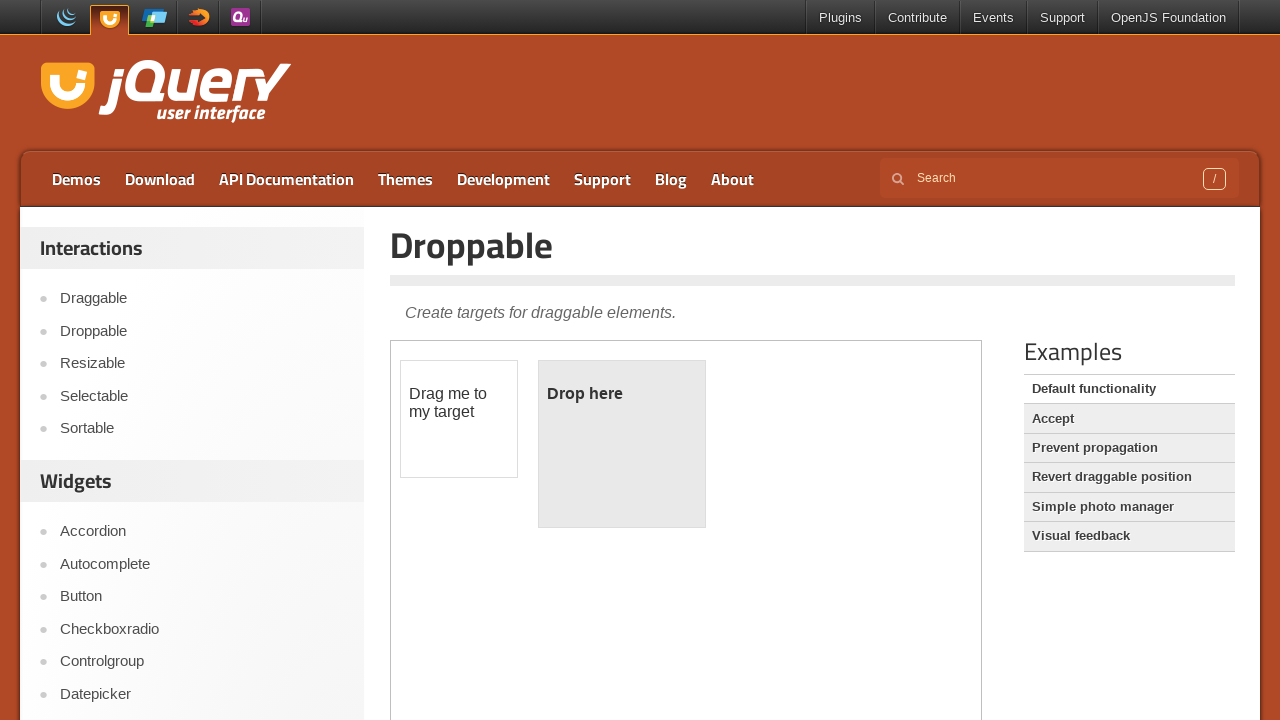

Located and switched to iframe containing drag and drop elements
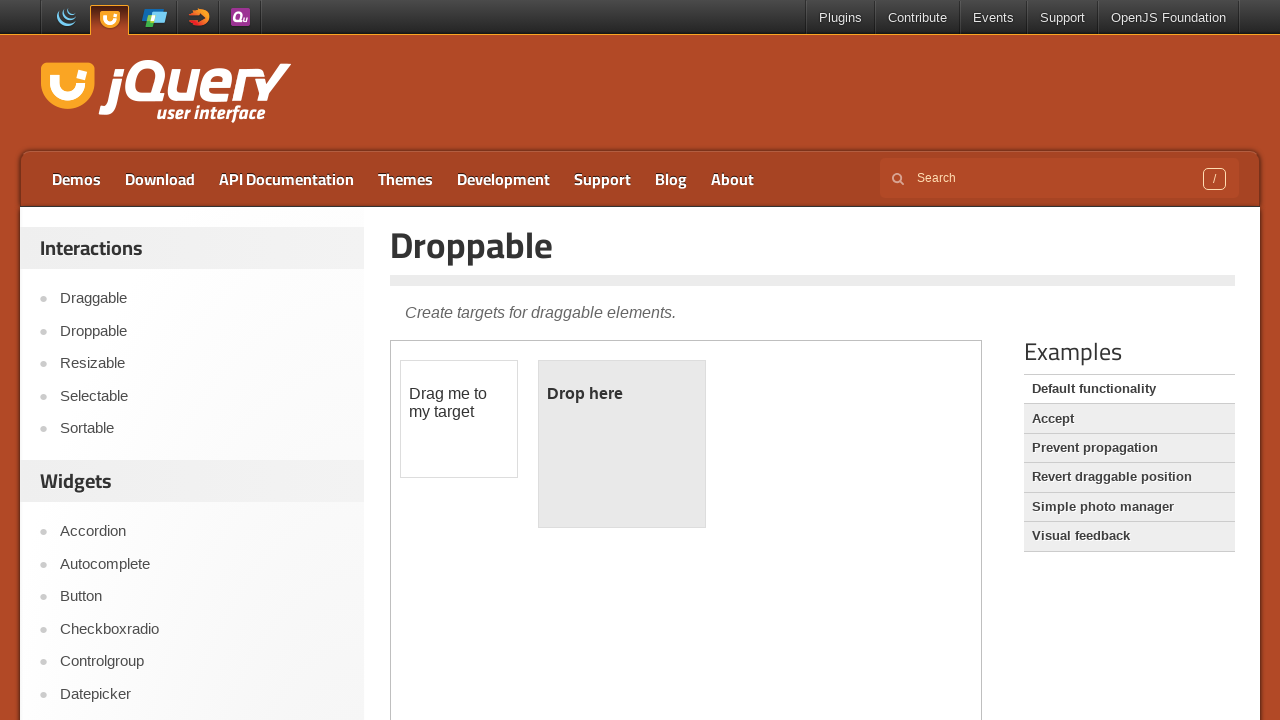

Located draggable source element
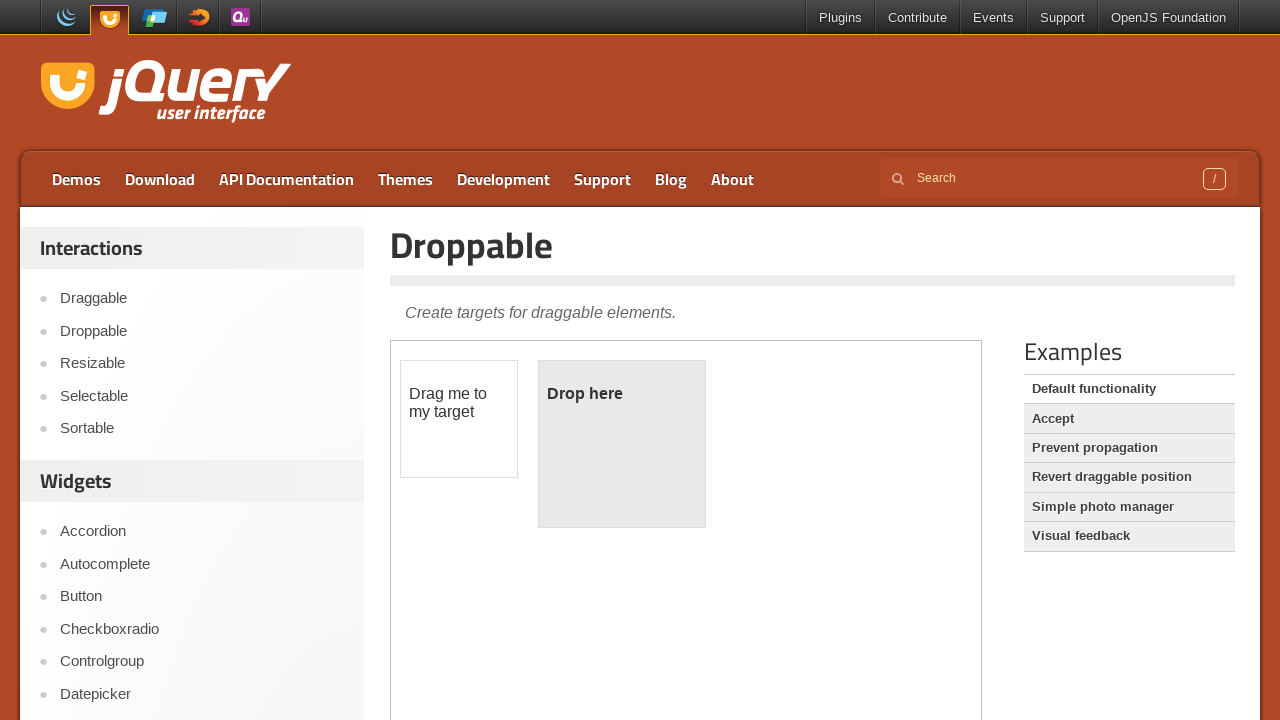

Located droppable destination element
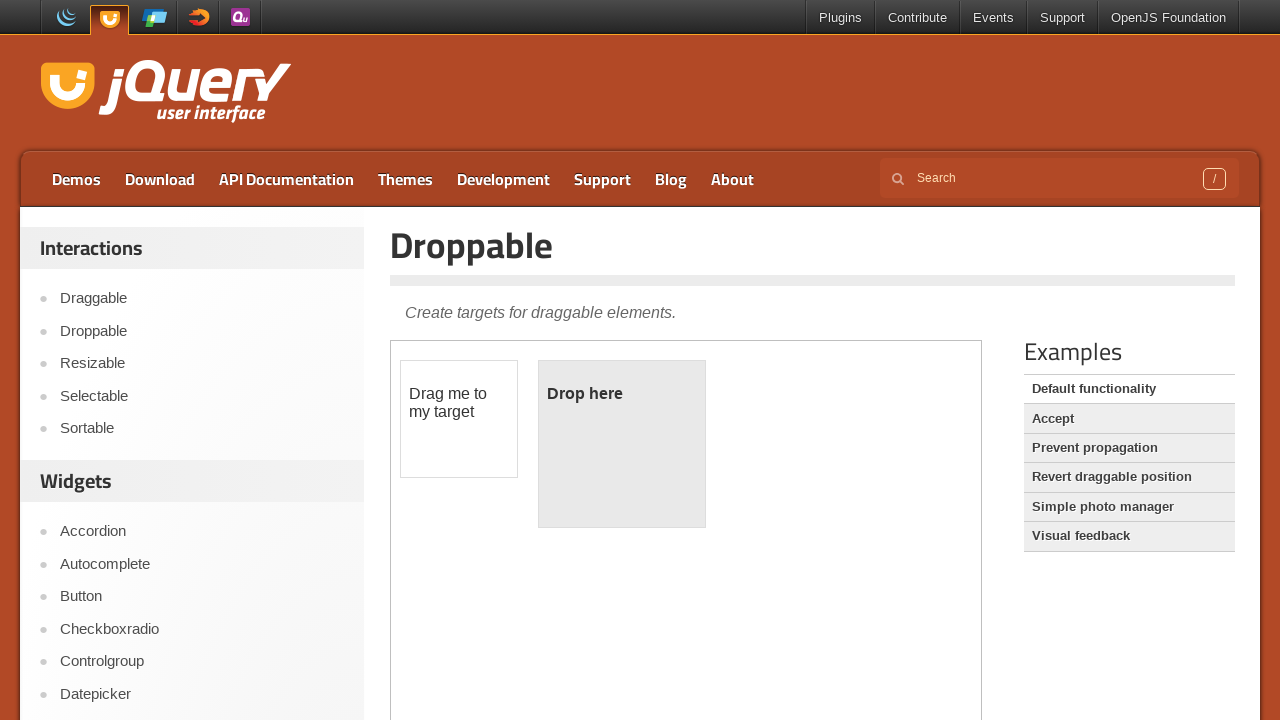

Dragged source element to destination element at (622, 444)
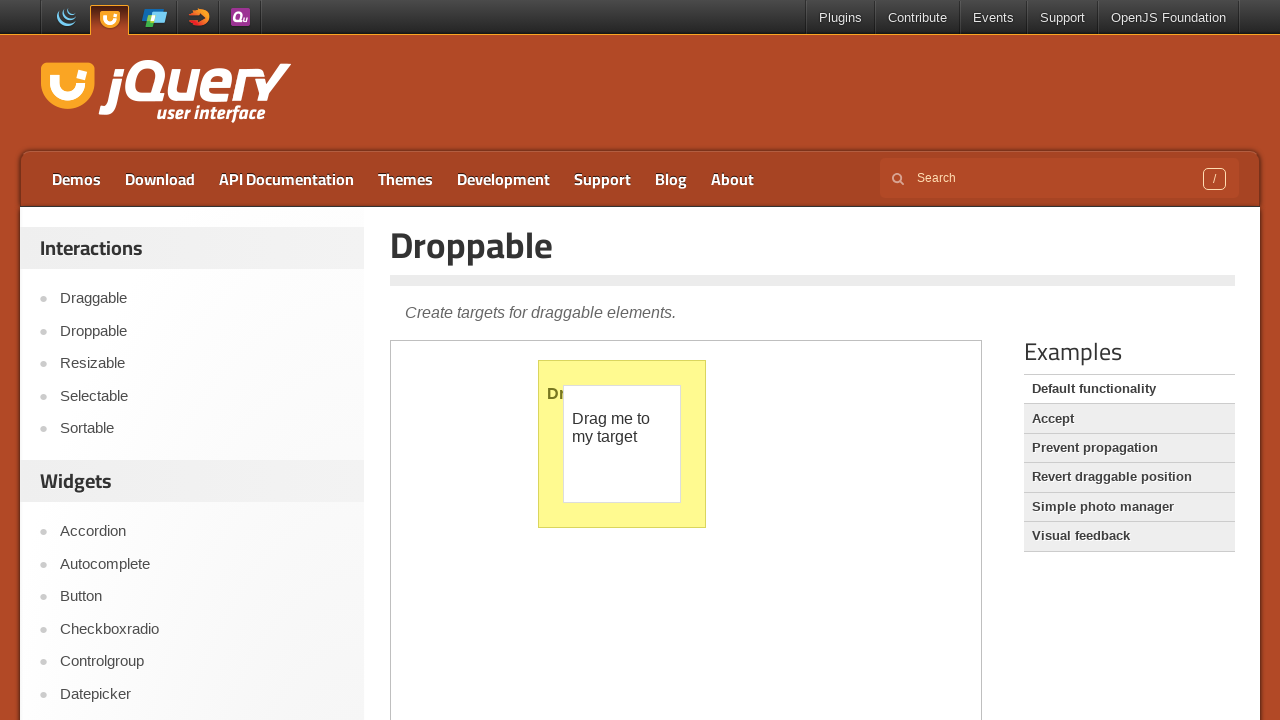

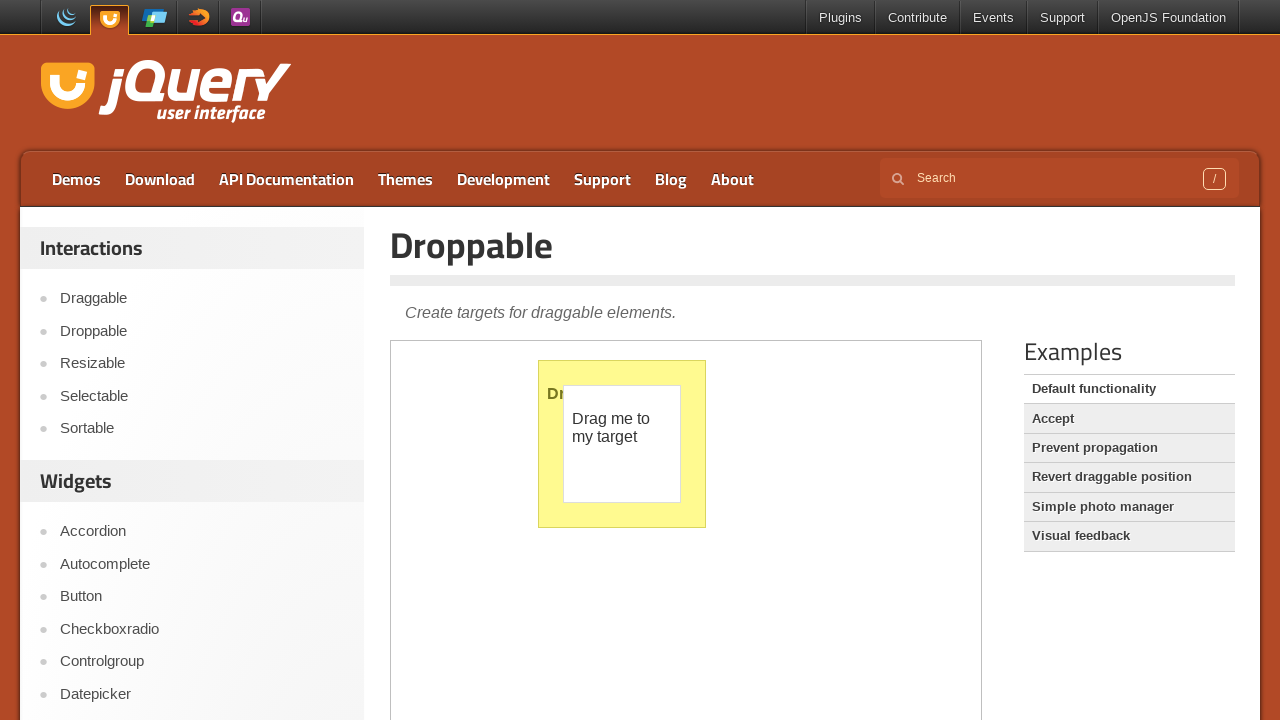